Tests drag and drop functionality by dragging element A to element B's position and verifying the element has moved

Starting URL: http://the-internet.herokuapp.com/drag_and_drop

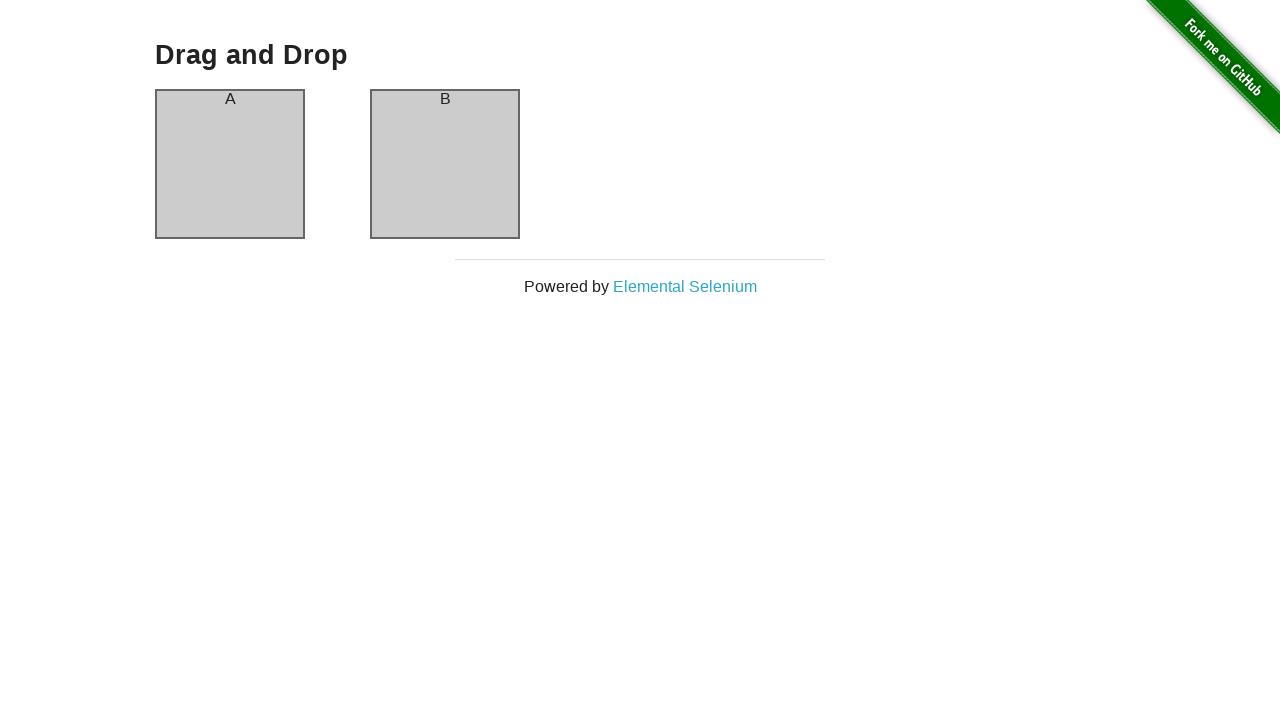

Located source element A
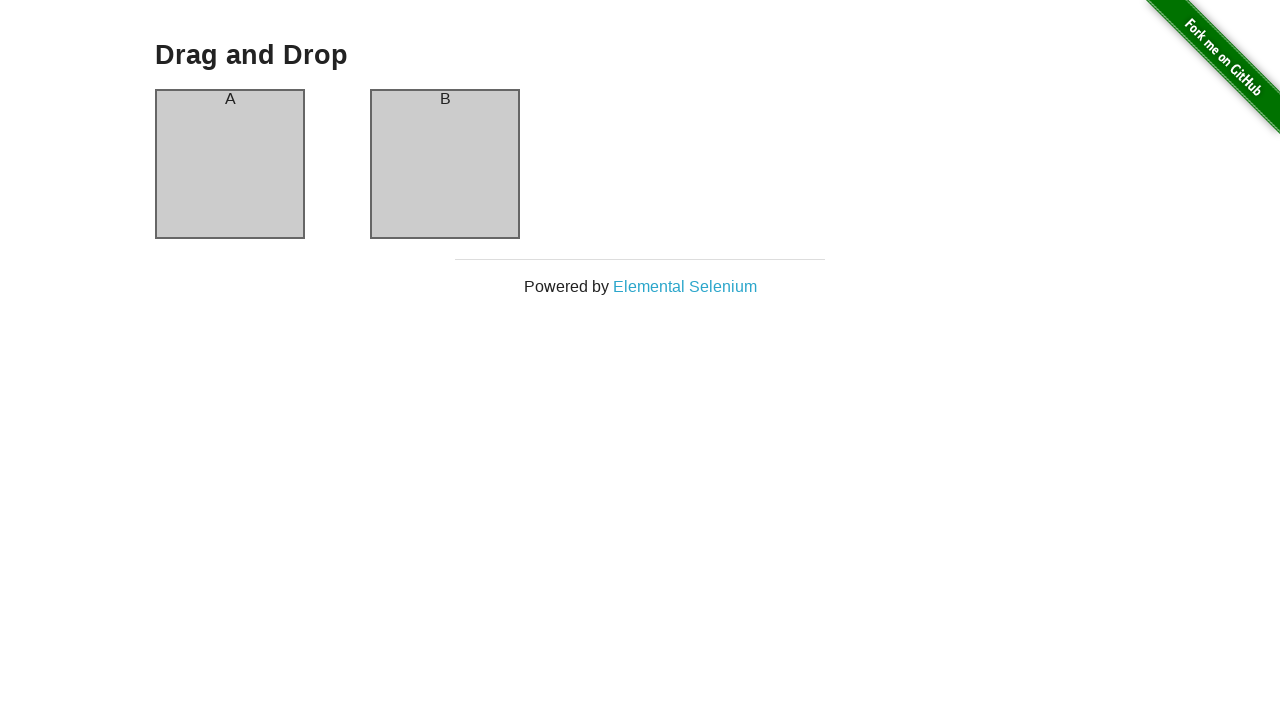

Located destination element B
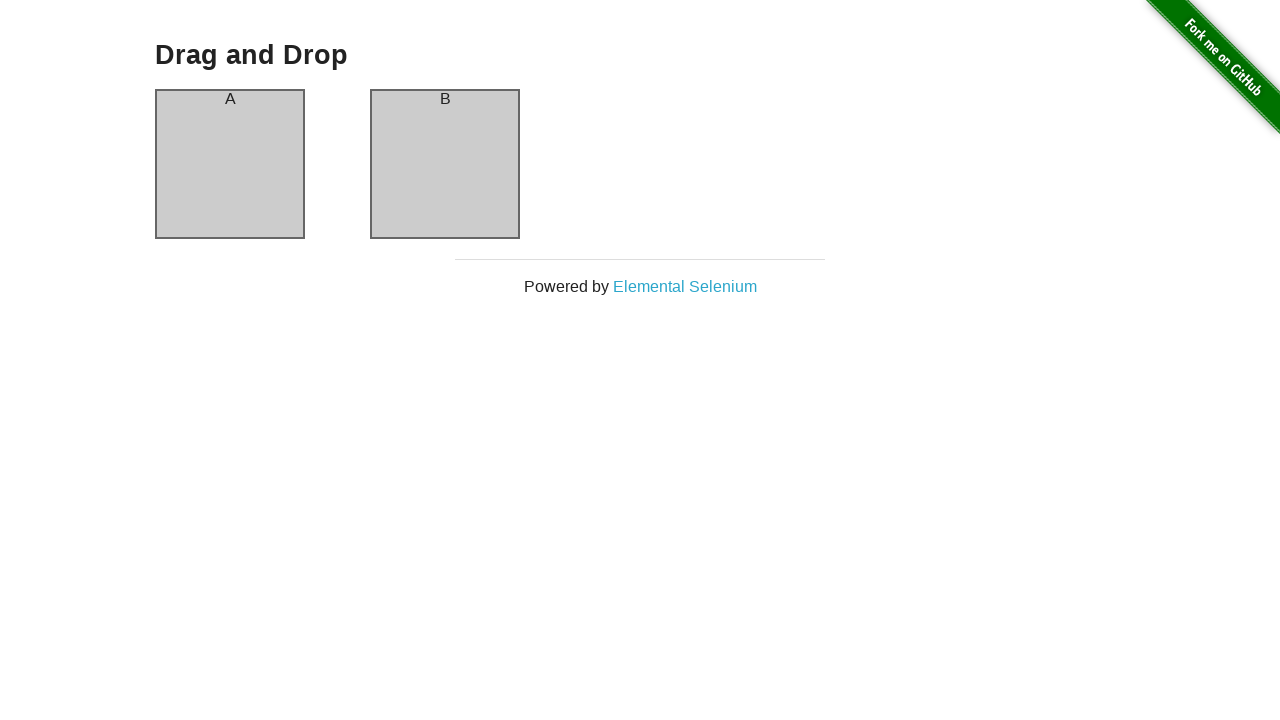

Retrieved bounding box of destination element B
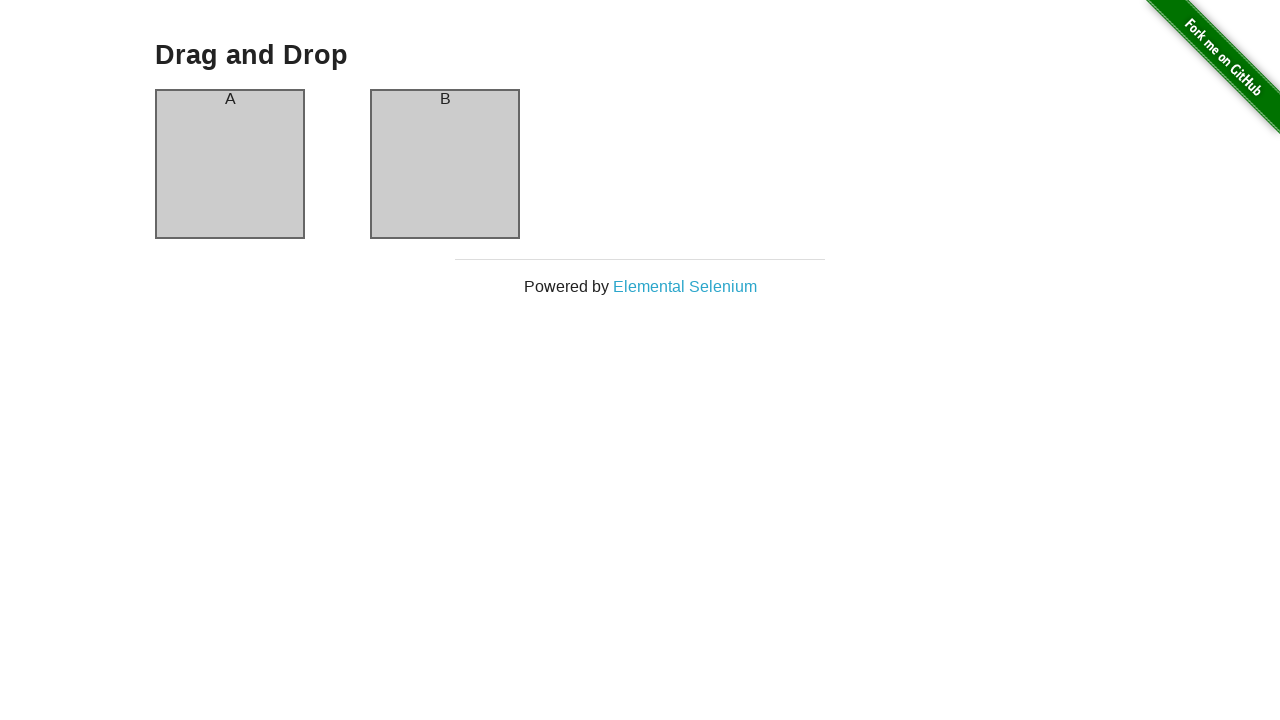

Dragged element A to element B's position at (445, 99)
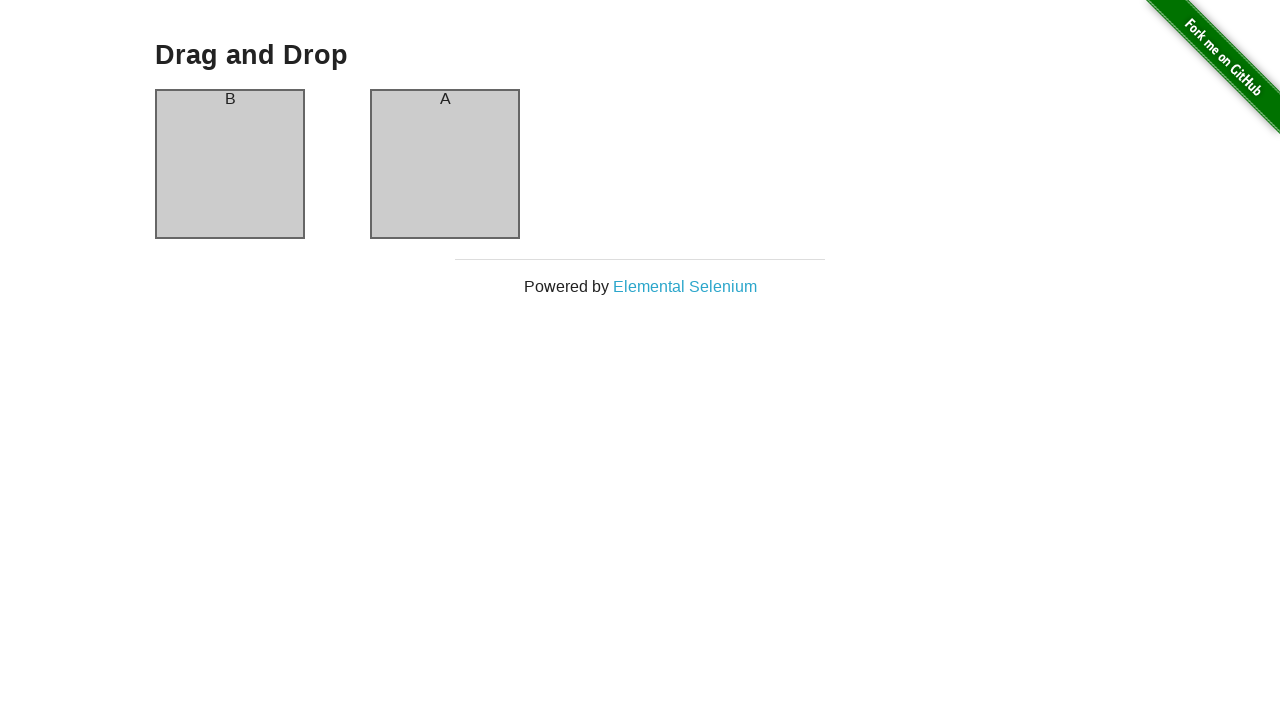

Located element A after drag operation
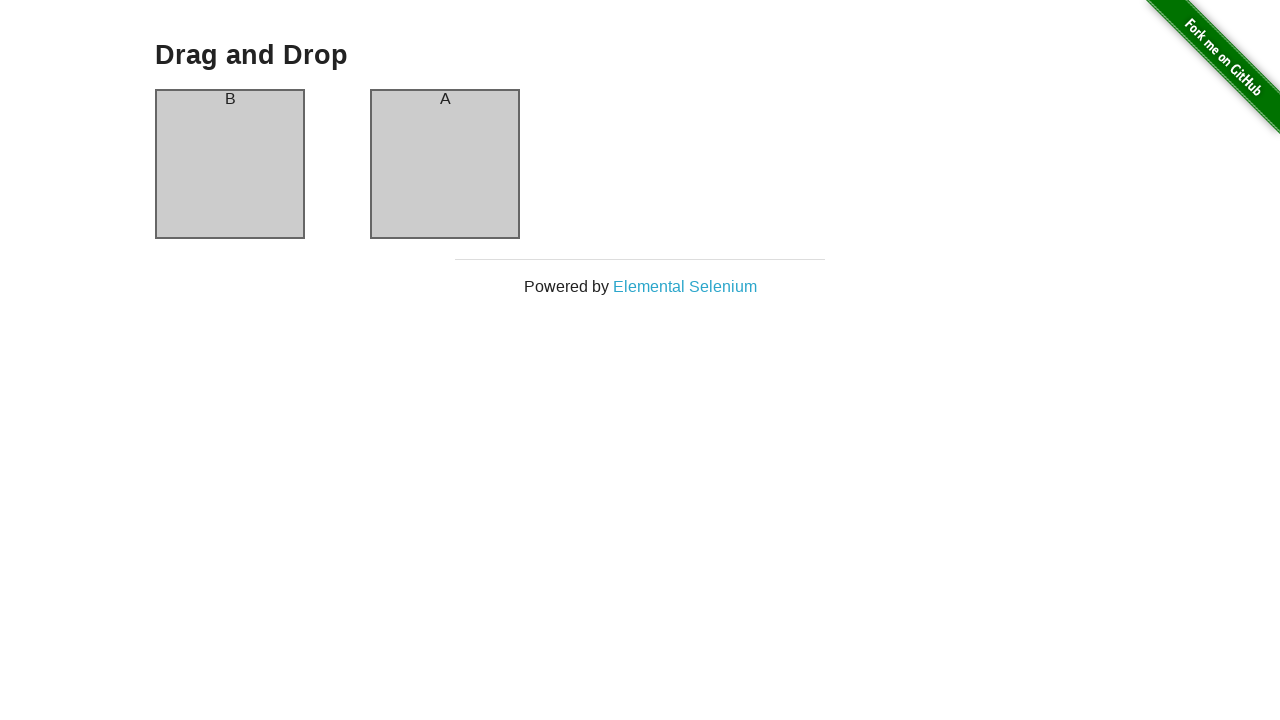

Retrieved bounding box of element A after drag
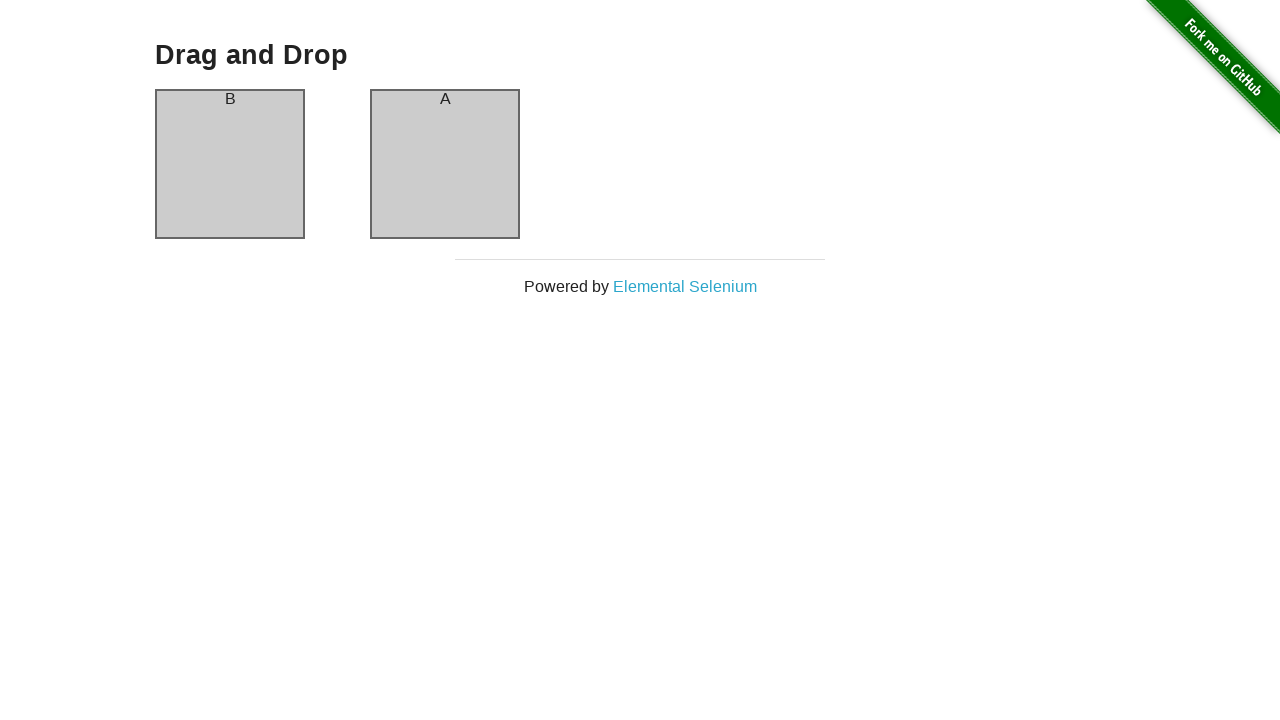

Verified element A's X position matches destination's original X position (tolerance: 5px)
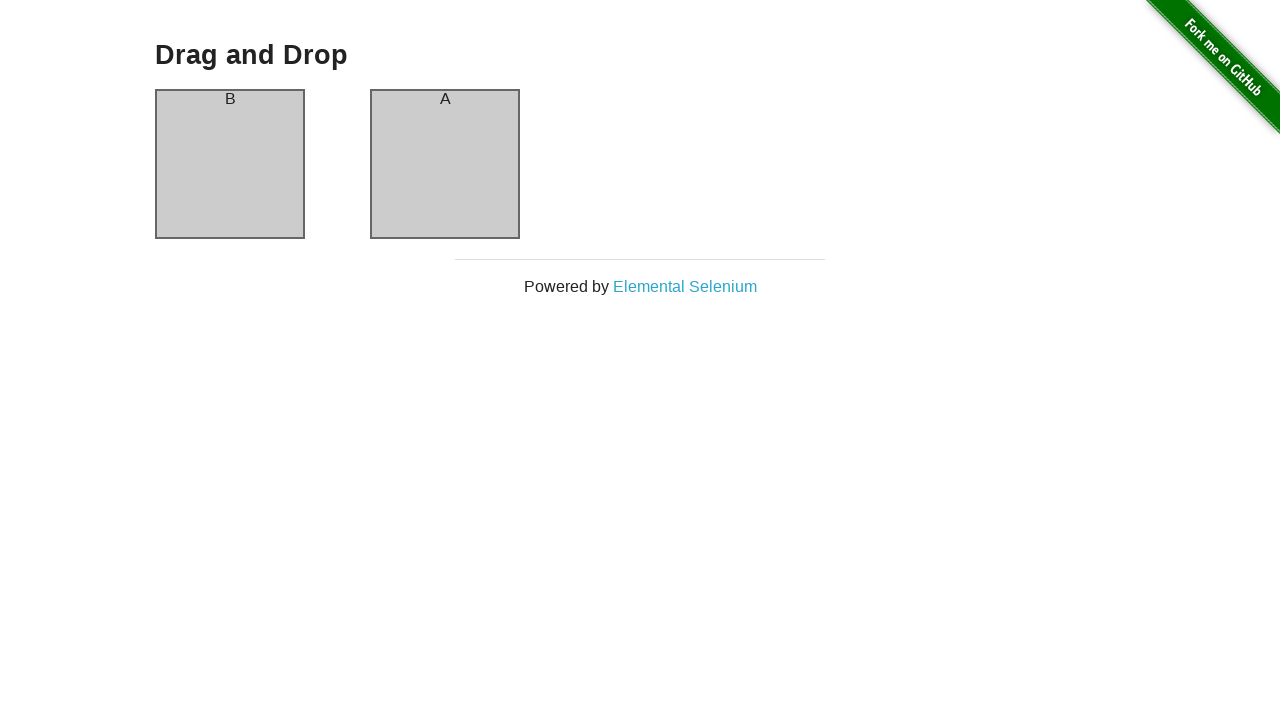

Verified element A's Y position matches destination's original Y position (tolerance: 5px)
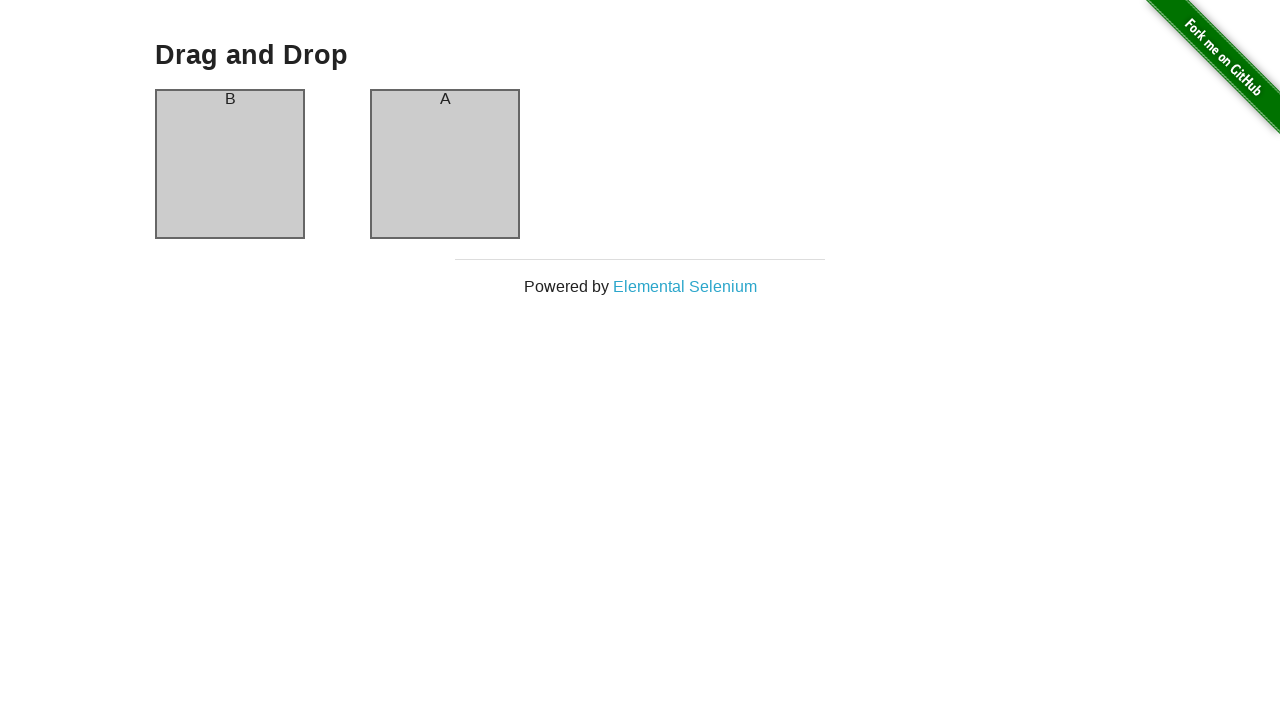

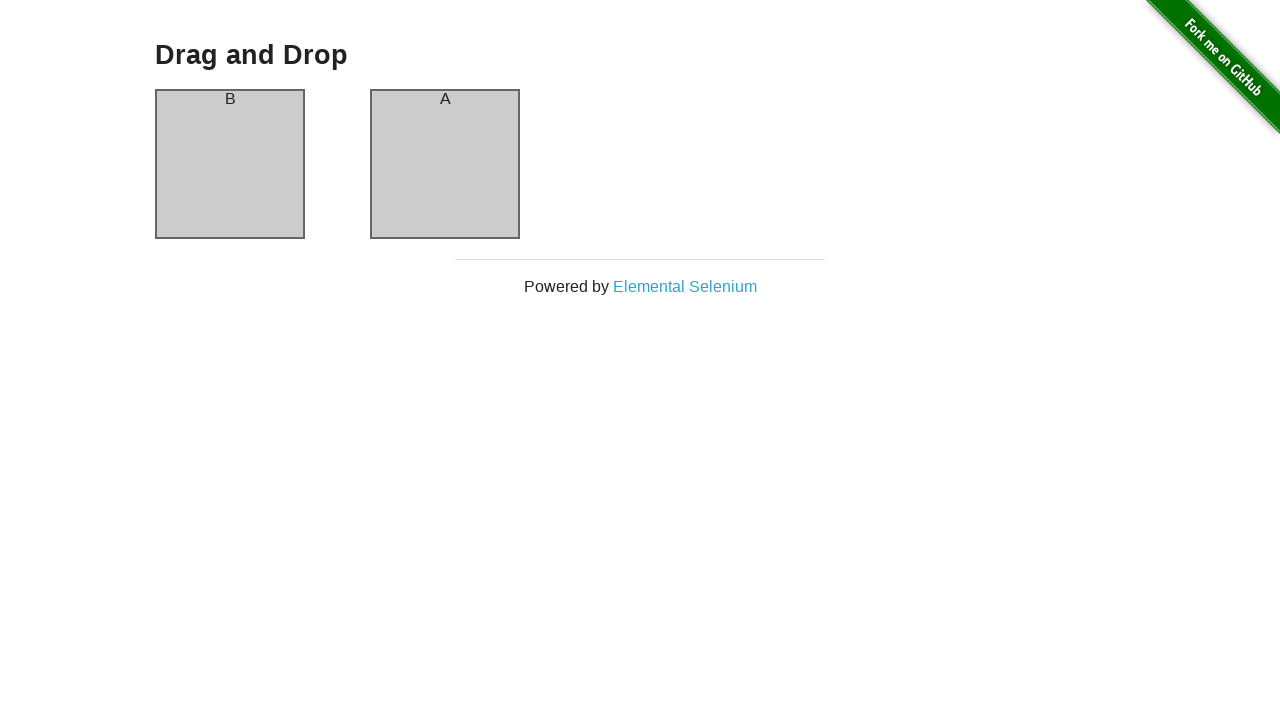